Tests JavaScript alert handling by clicking a button that triggers an alert and then accepting (dismissing) the alert

Starting URL: https://the-internet.herokuapp.com/javascript_alerts

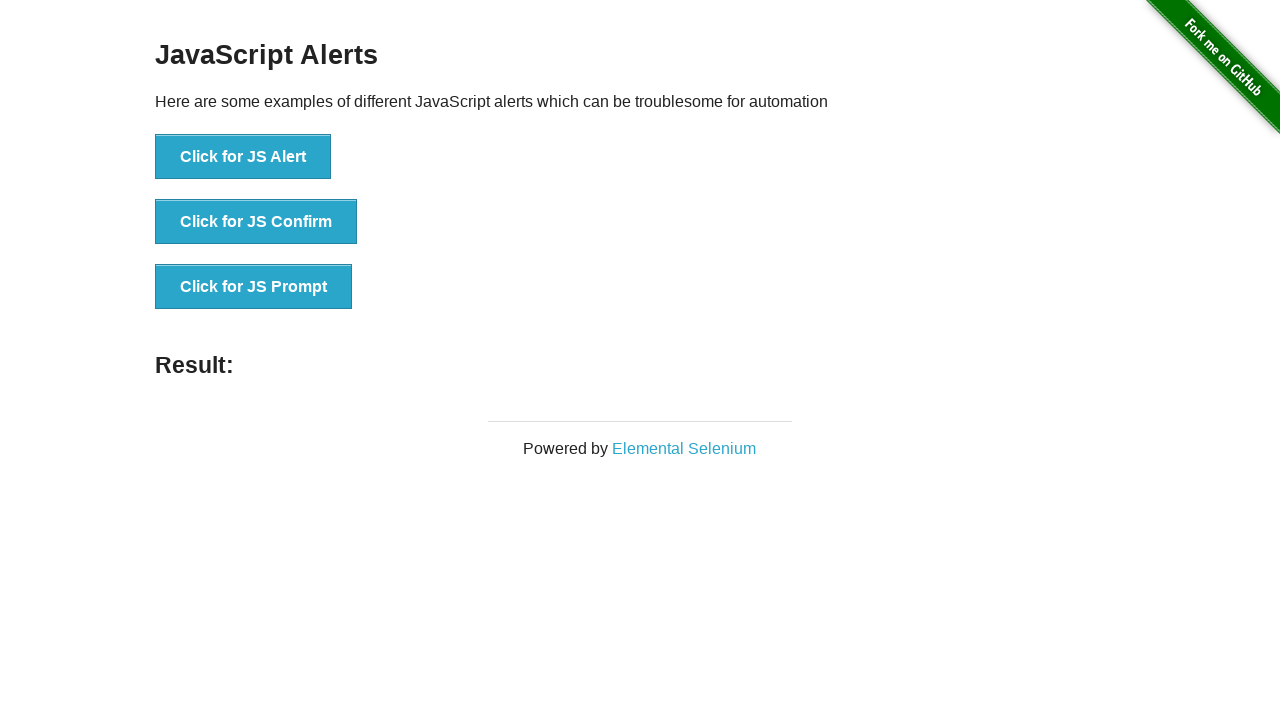

Clicked button to trigger JavaScript alert at (243, 157) on xpath=//*[@id='content']/div/ul/li[1]/button
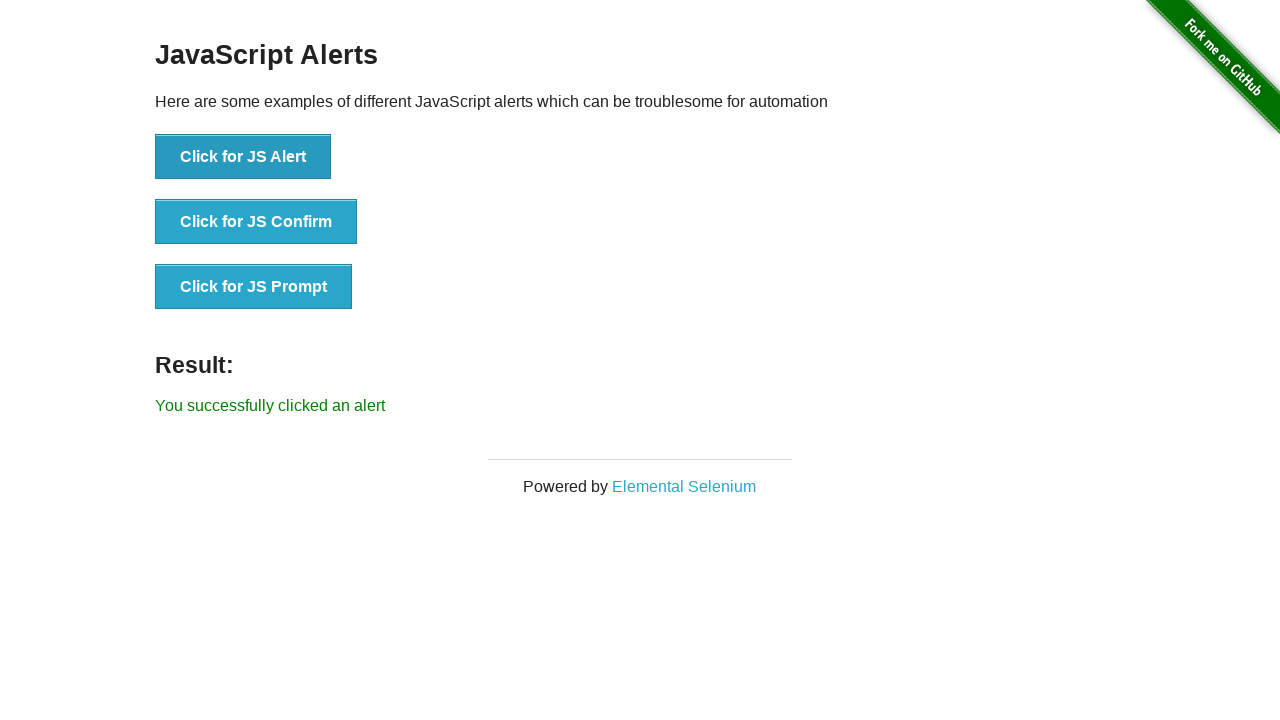

Registered dialog handler to accept alerts
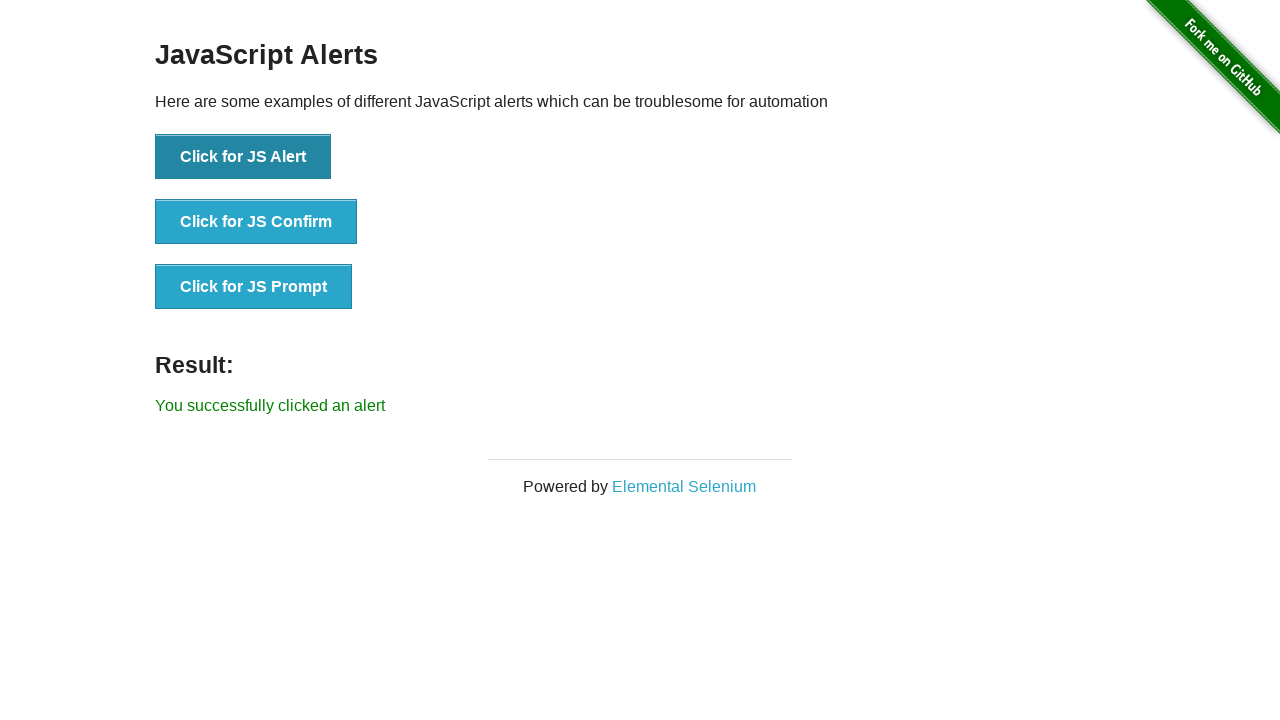

Registered alternative dialog handler with message logging
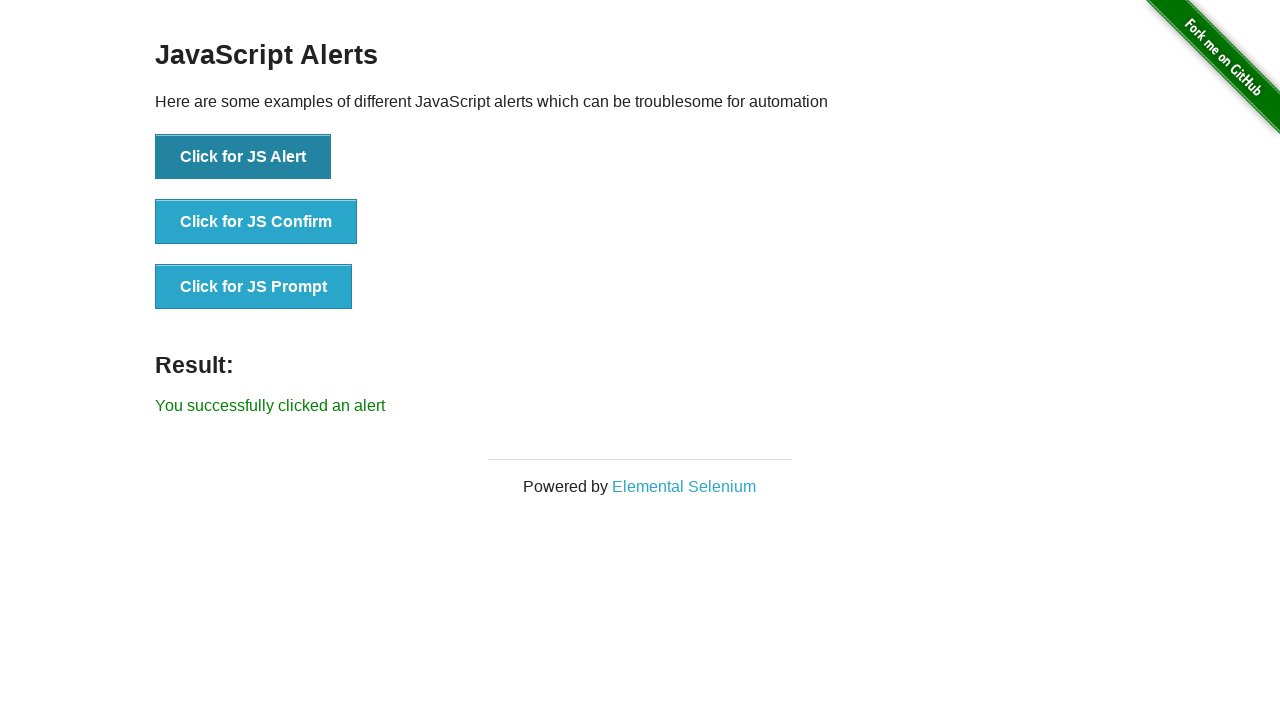

Clicked 'Click for JS Alert' button to trigger alert at (243, 157) on button:has-text('Click for JS Alert')
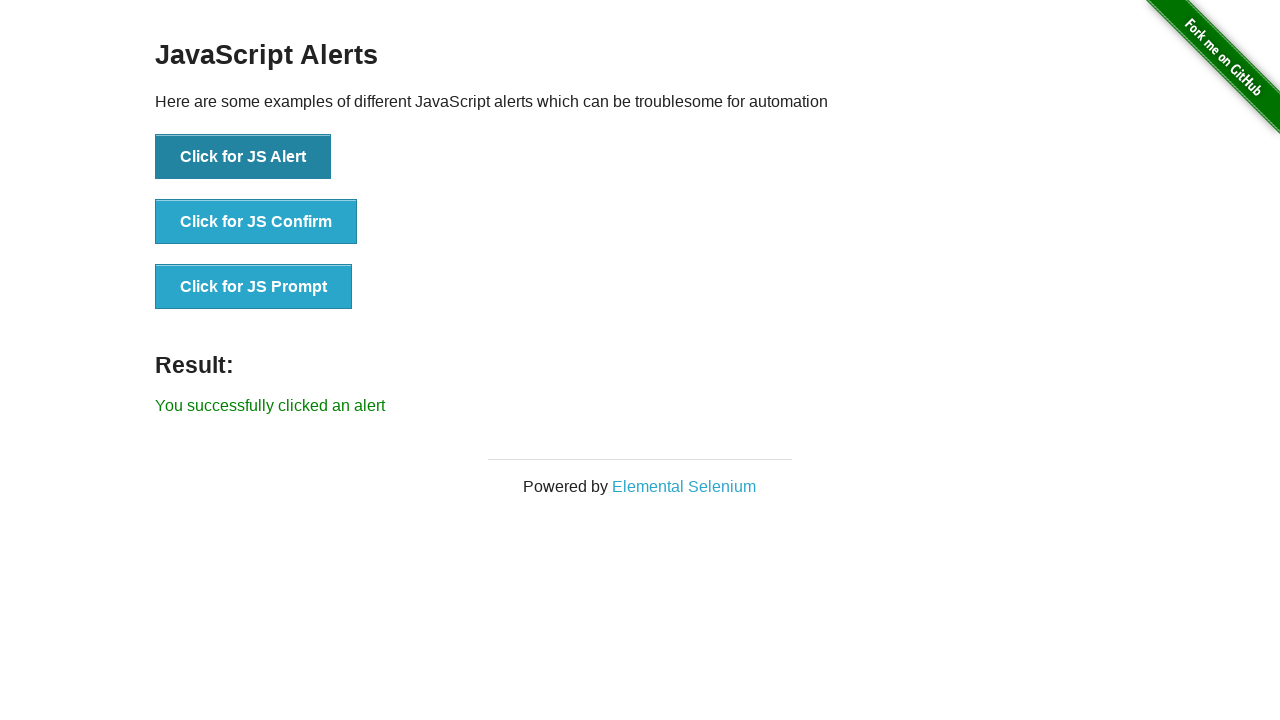

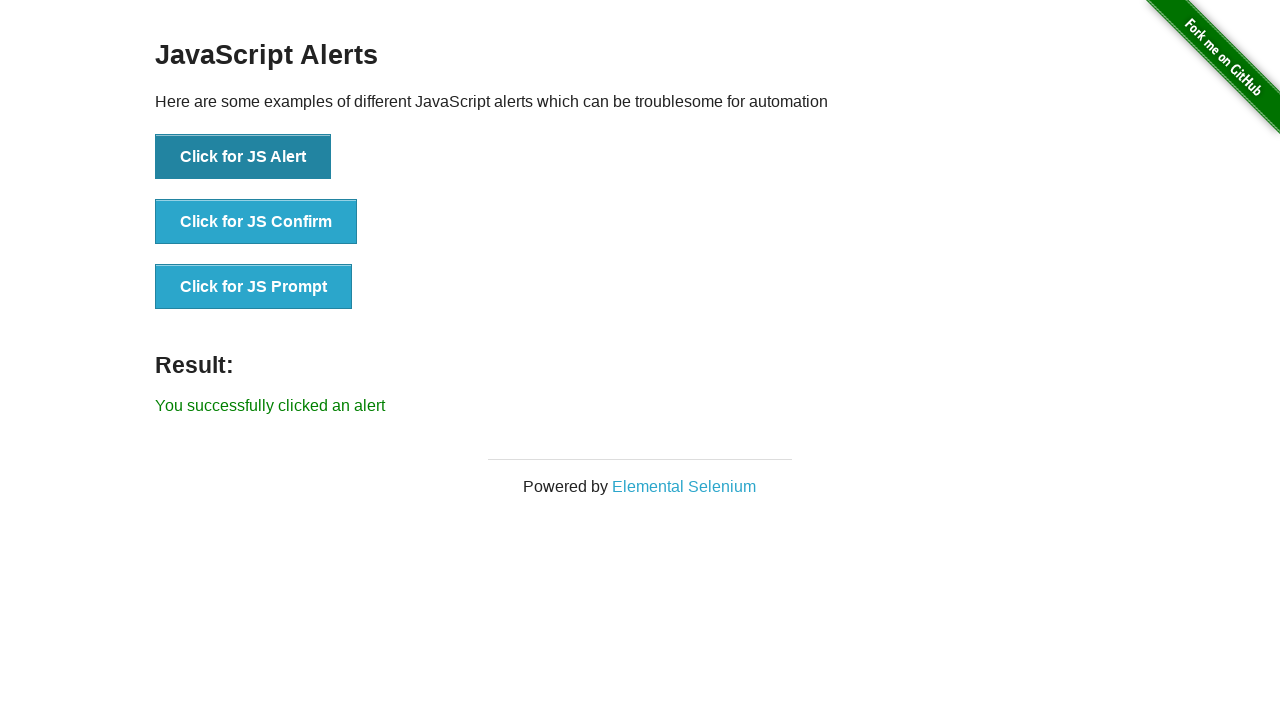